Tests form interaction by selecting radio buttons for sport preference and gender, checking an option checkbox, and submitting the form to verify responses.

Starting URL: http://penta.ufrgs.br/edu/forms/tut212.html

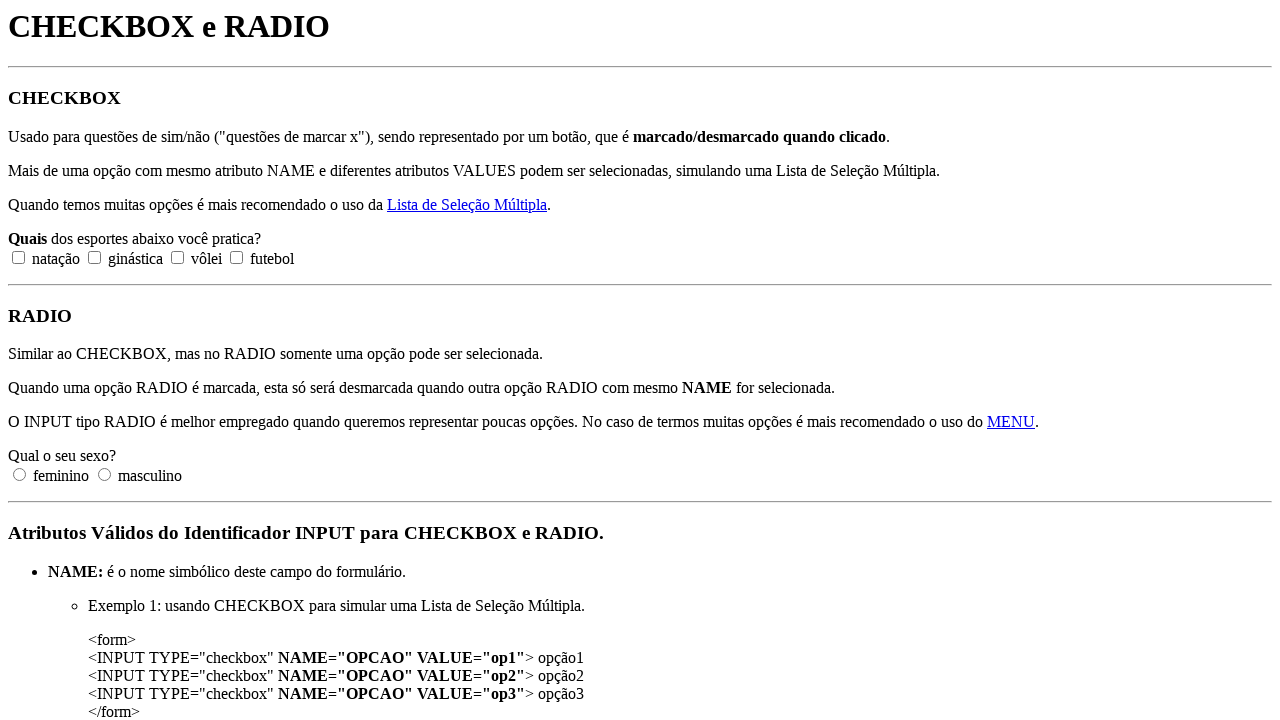

Located all sport preference radio buttons
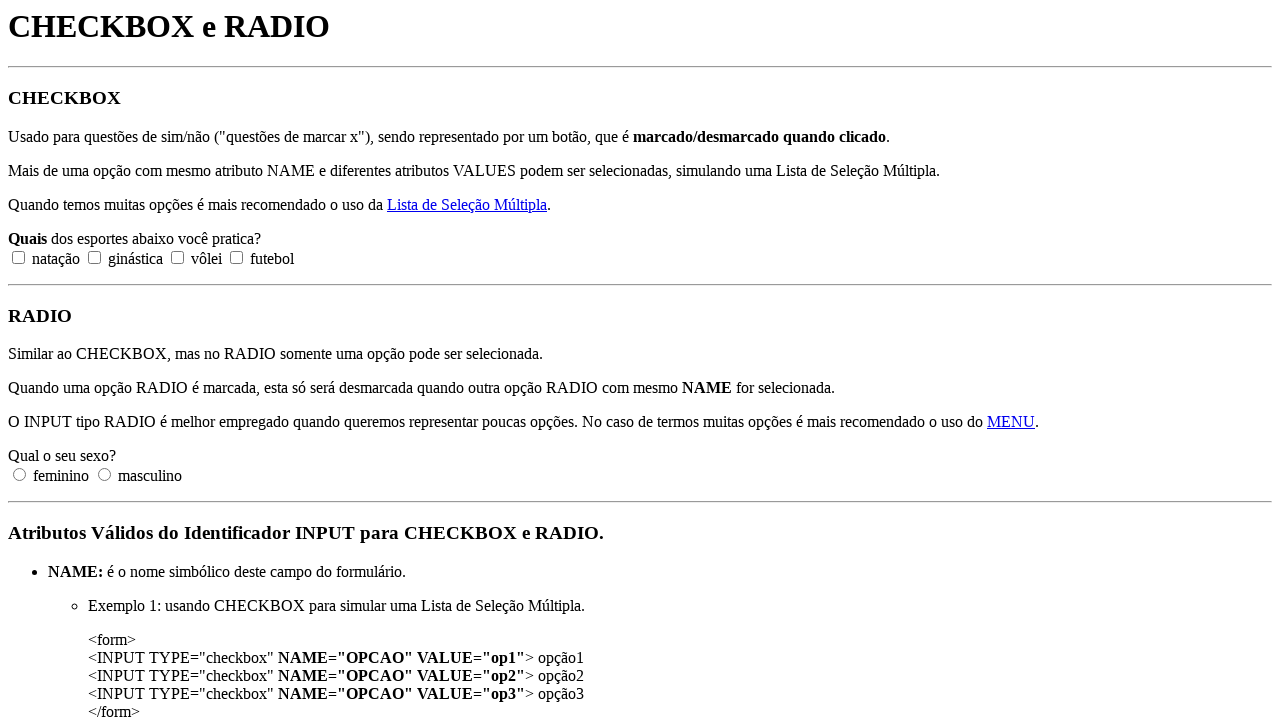

Checked if first sport option is selected
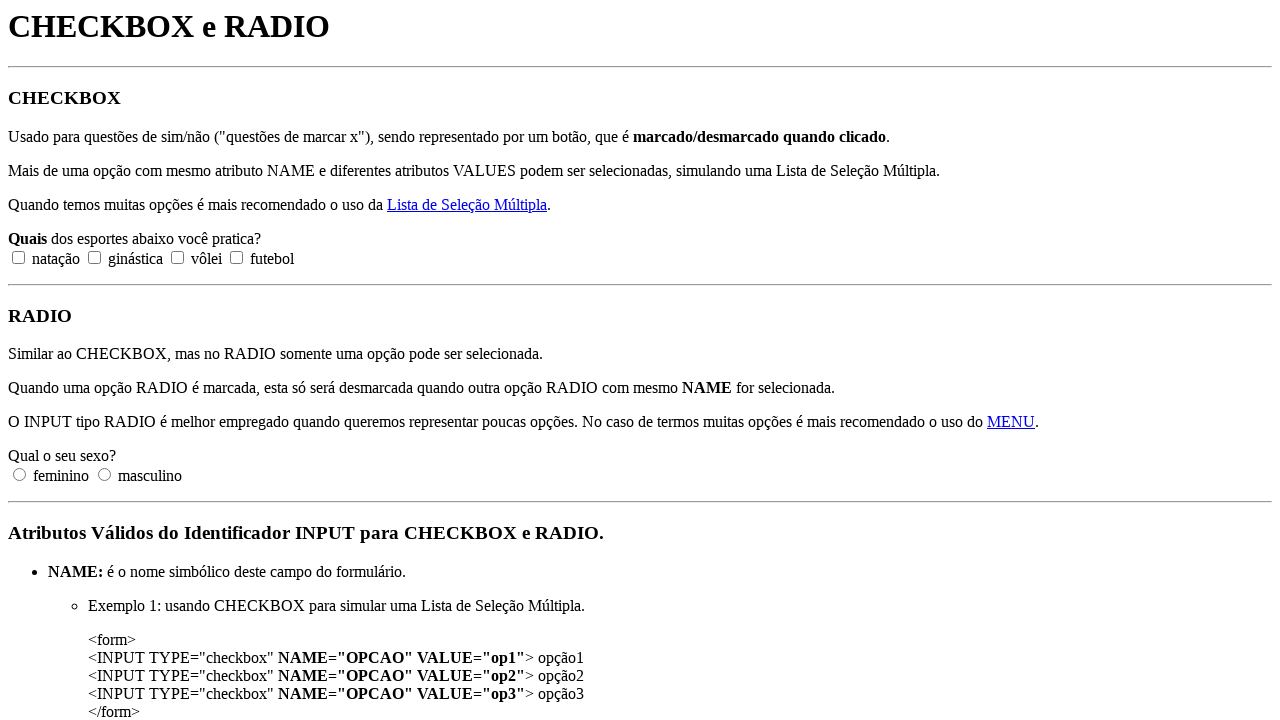

Selected futebol (4th sport option) at (236, 257) on input[name='esporte'] >> nth=3
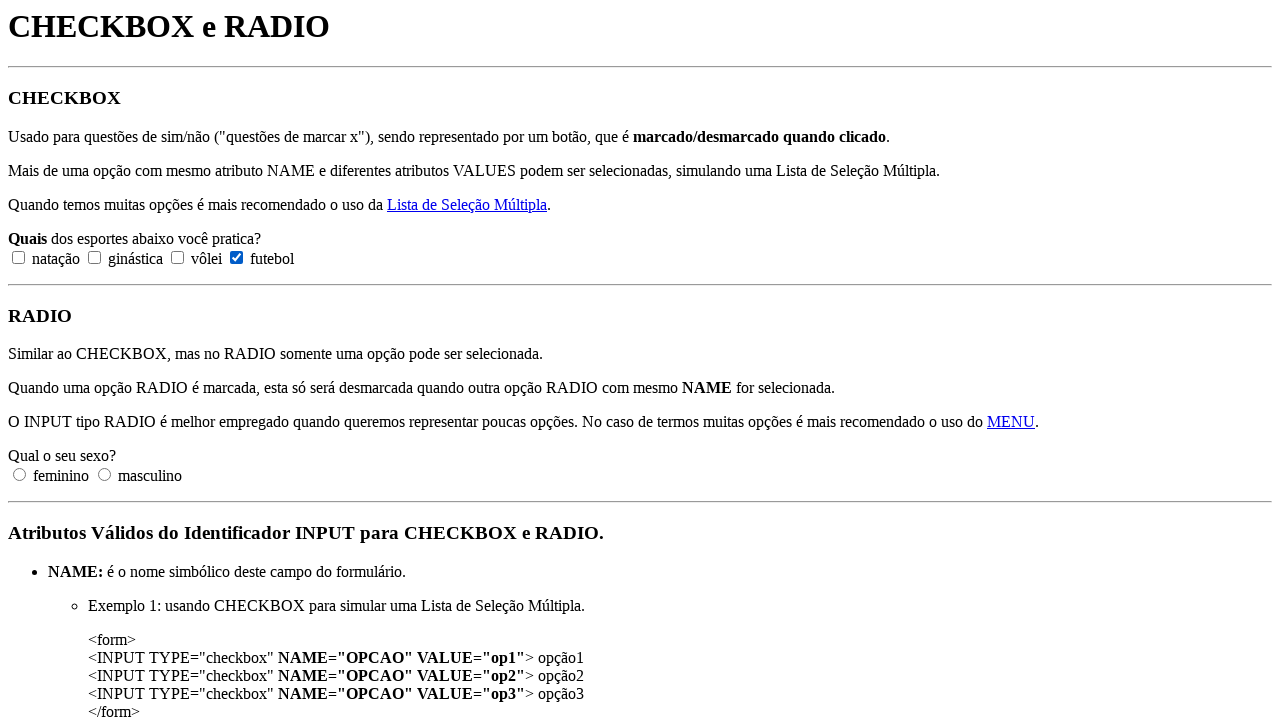

Selected second gender option at (104, 475) on input[name='sexo'] >> nth=1
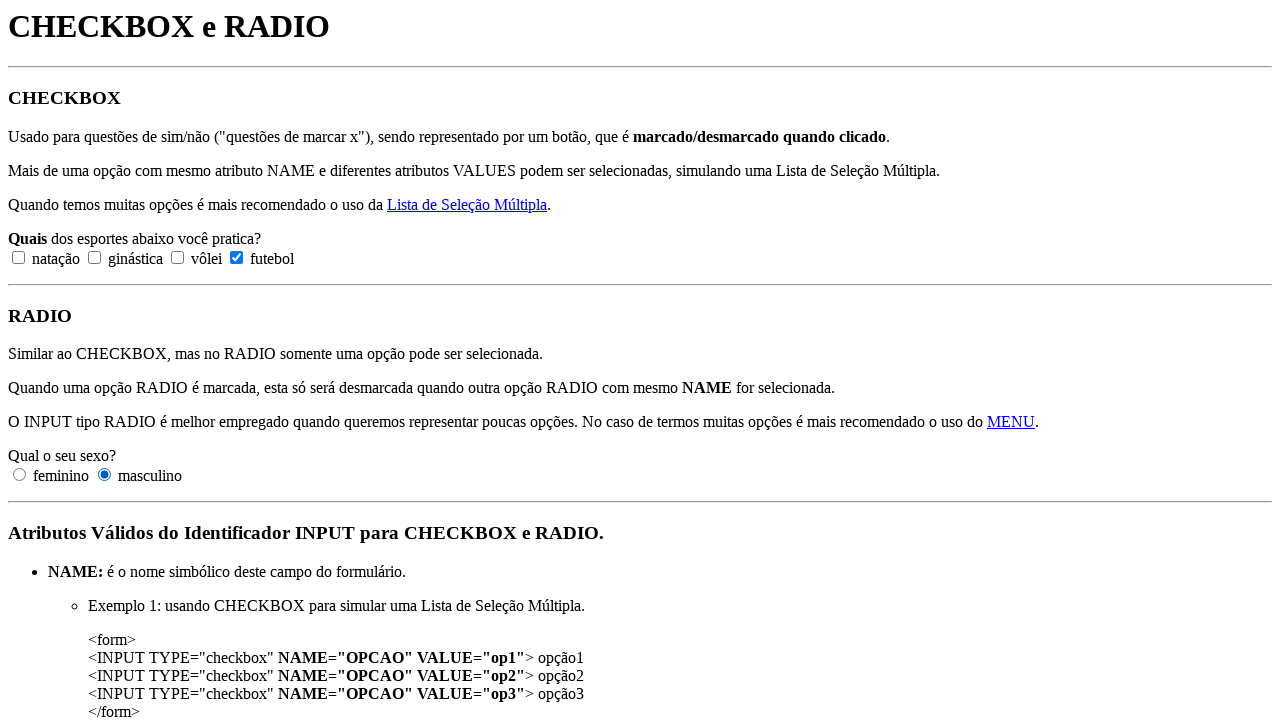

Selected third option checkbox at (98, 360) on input[name='OPCAO'] >> nth=2
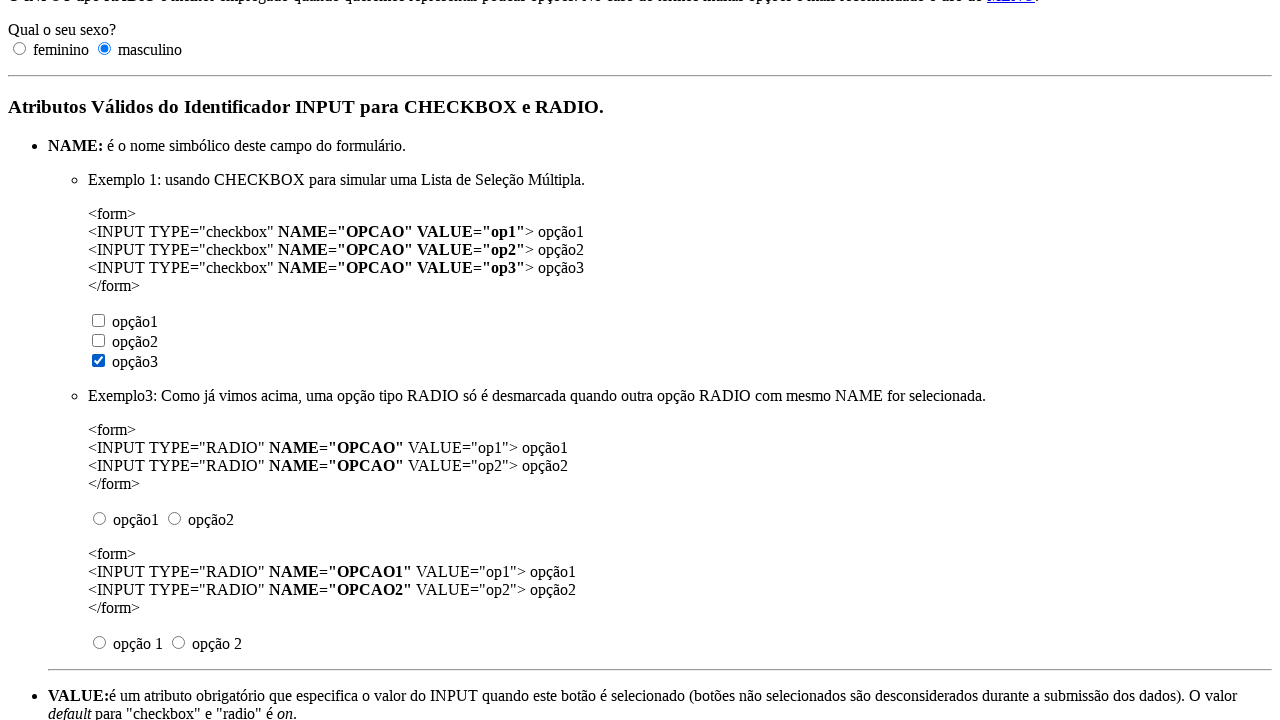

Clicked submit button to verify form responses at (69, 617) on input[type='submit']
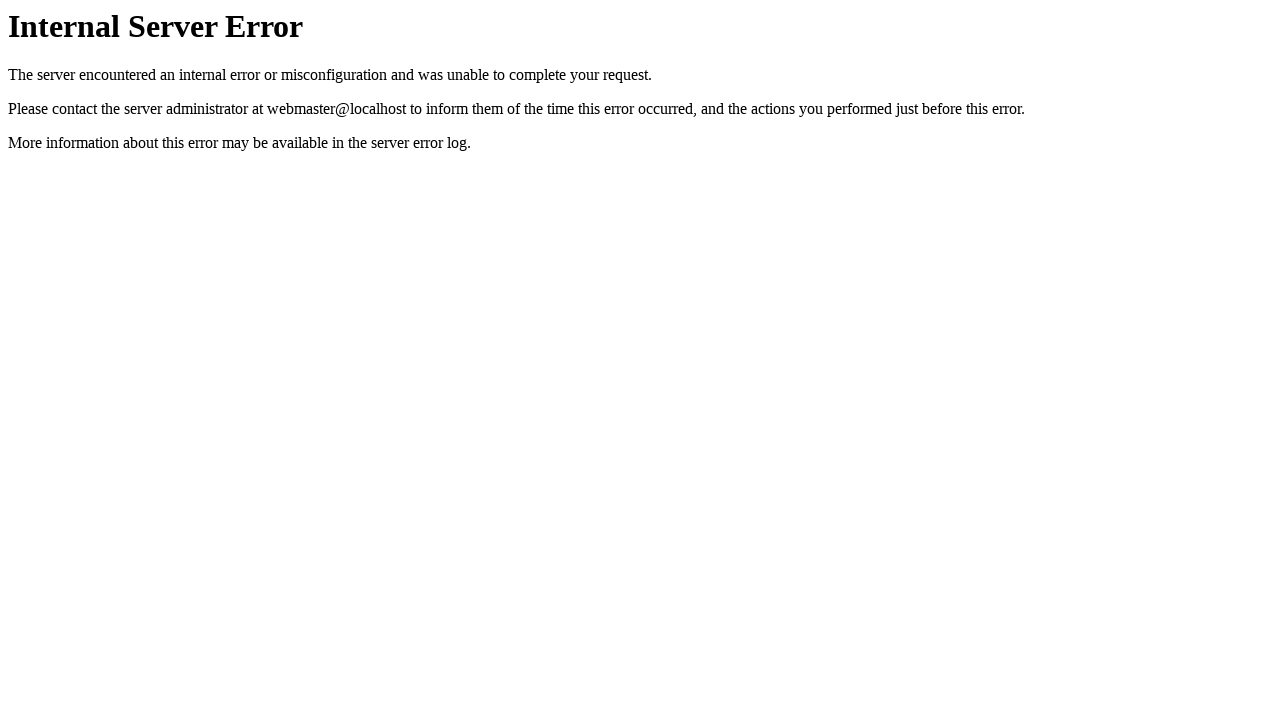

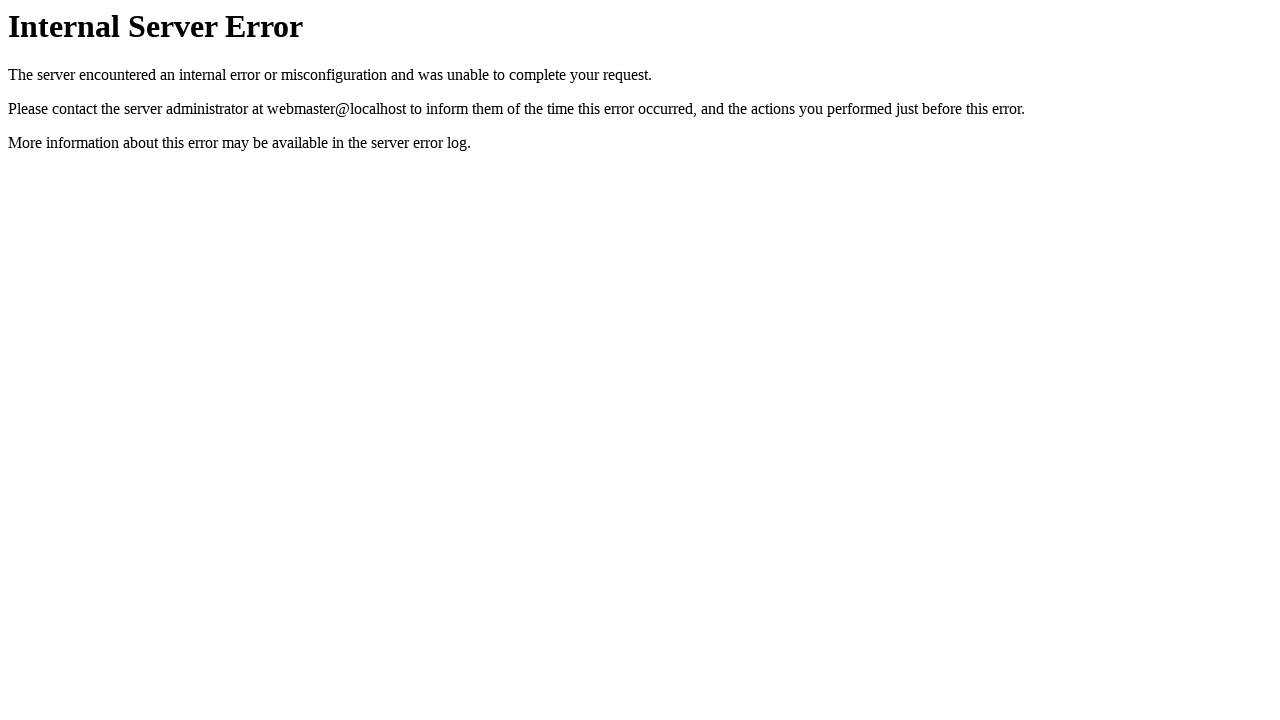